Verifies that the homepage title is "OrangeHRM"

Starting URL: https://opensource-demo.orangehrmlive.com/

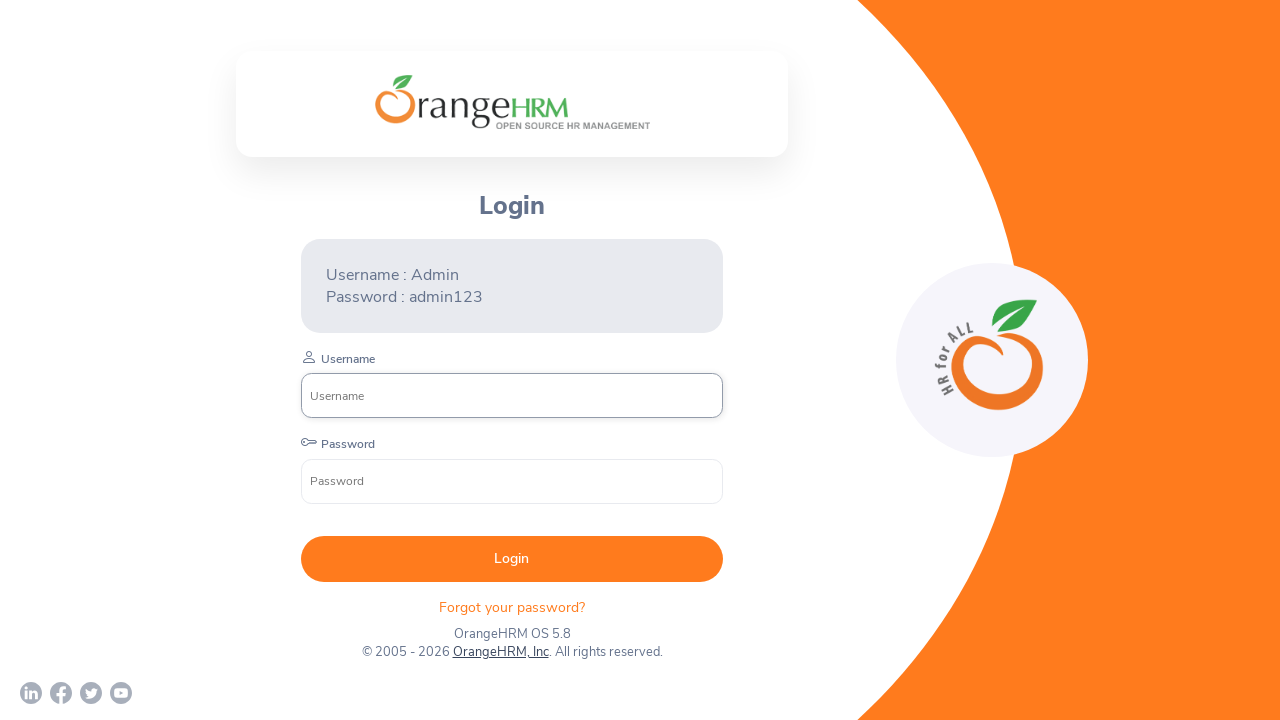

Navigated to OrangeHRM homepage
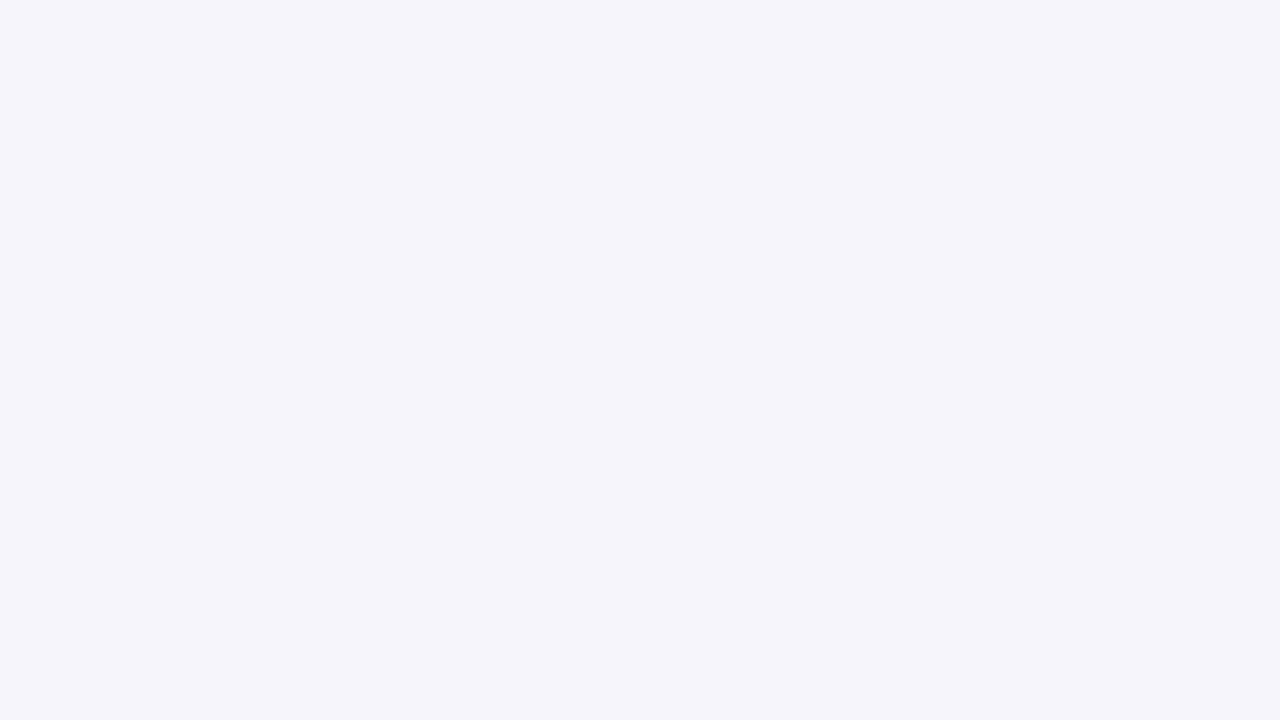

Verified page title is 'OrangeHRM'
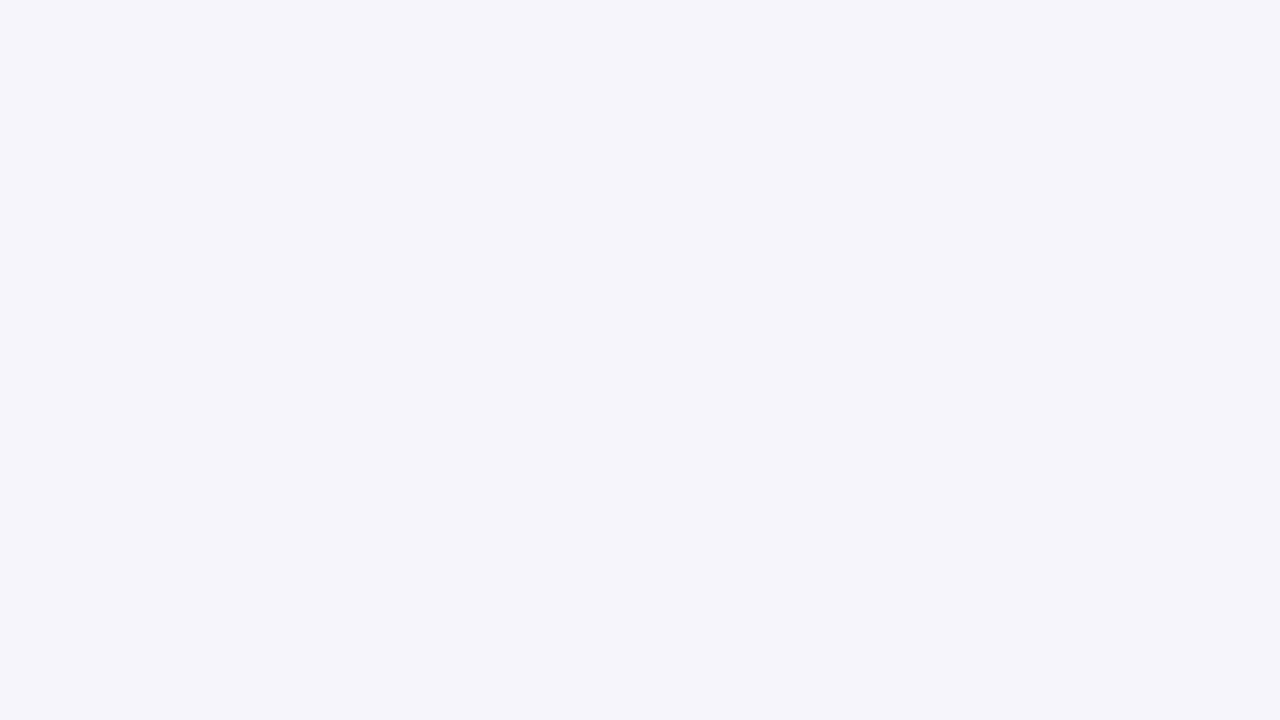

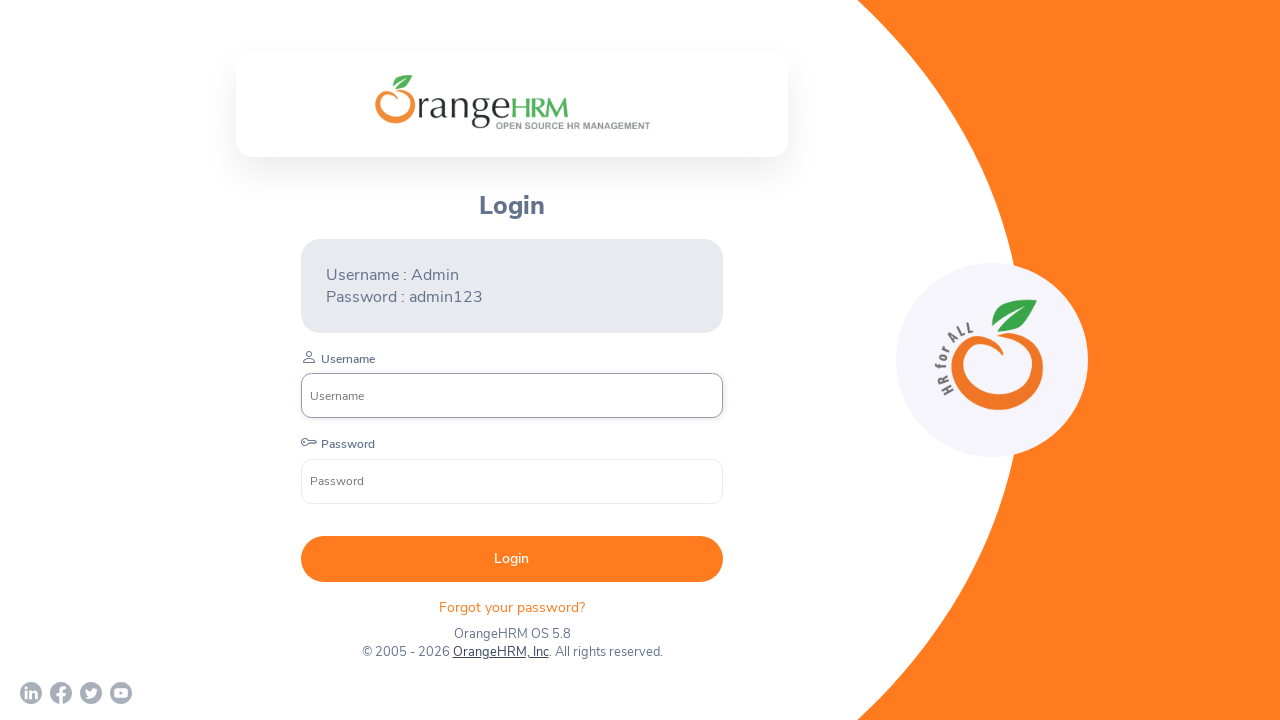